Tests calculator shows pending operation "5 + 7" when plus is pressed again

Starting URL: http://mhunterak.github.io/calc.html

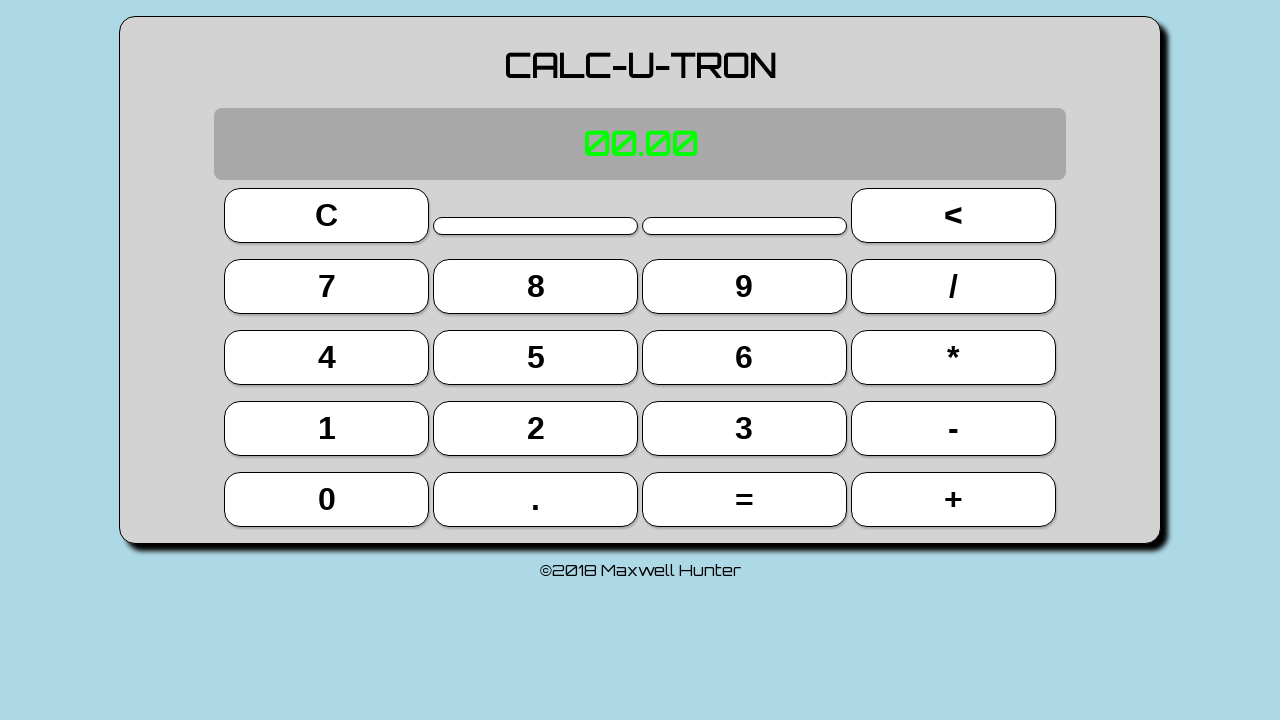

Located button 5 element
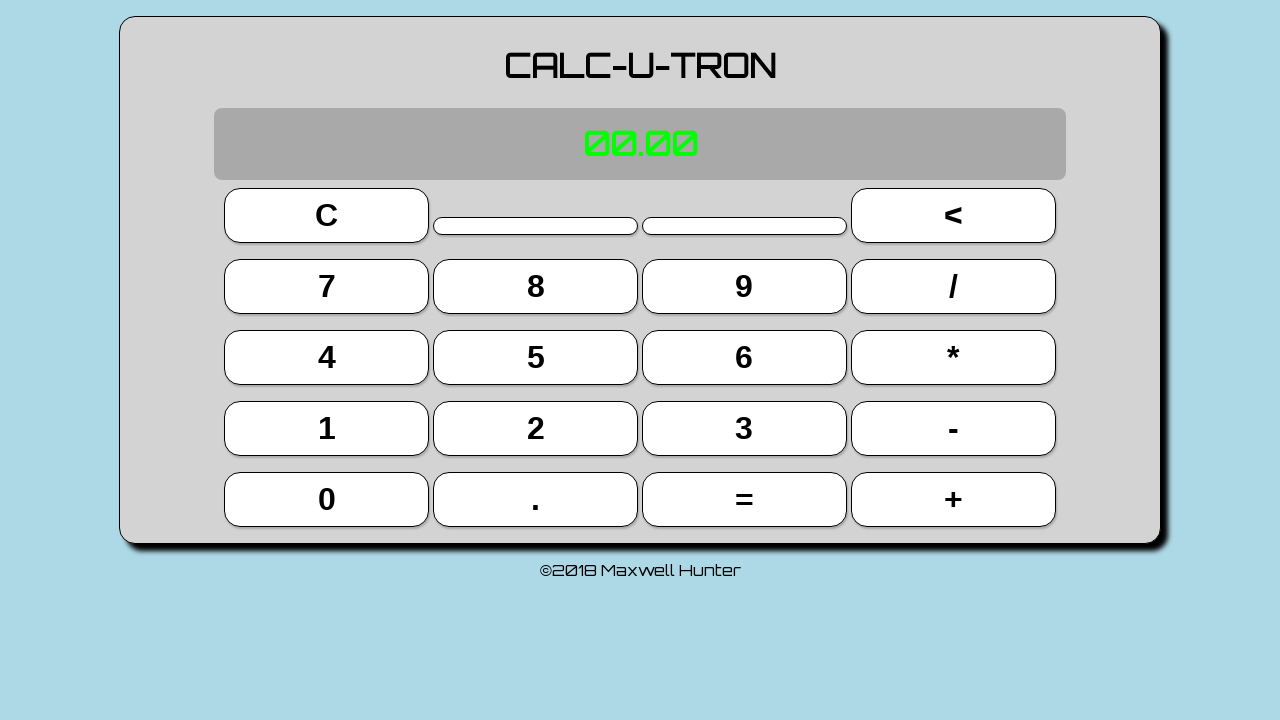

Located button 7 element
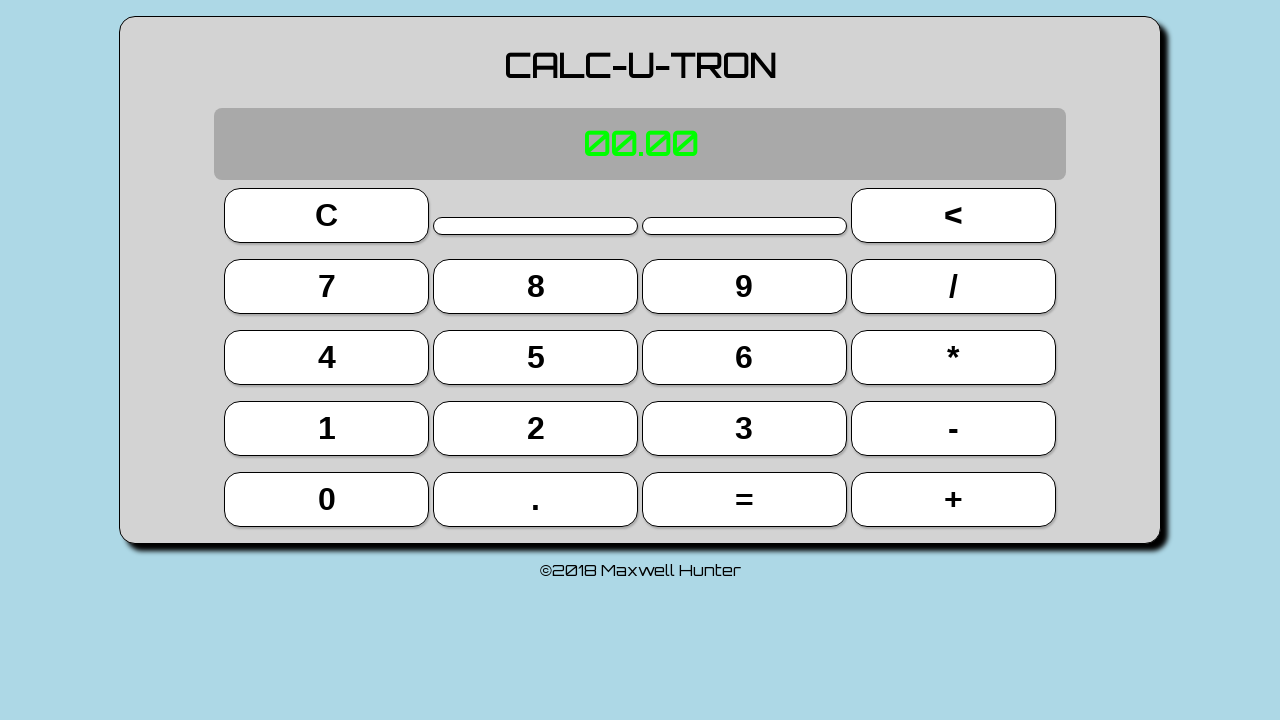

Located plus button element
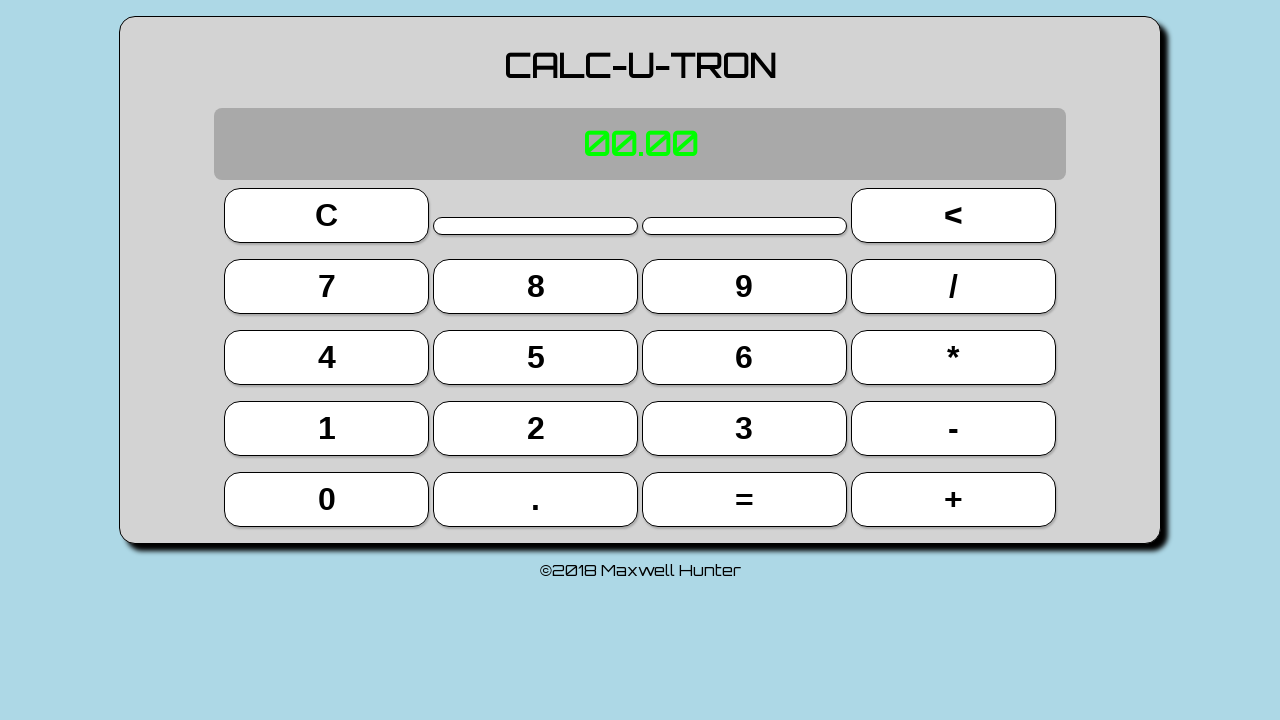

Clicked button 5 at (536, 357) on button >> nth=9
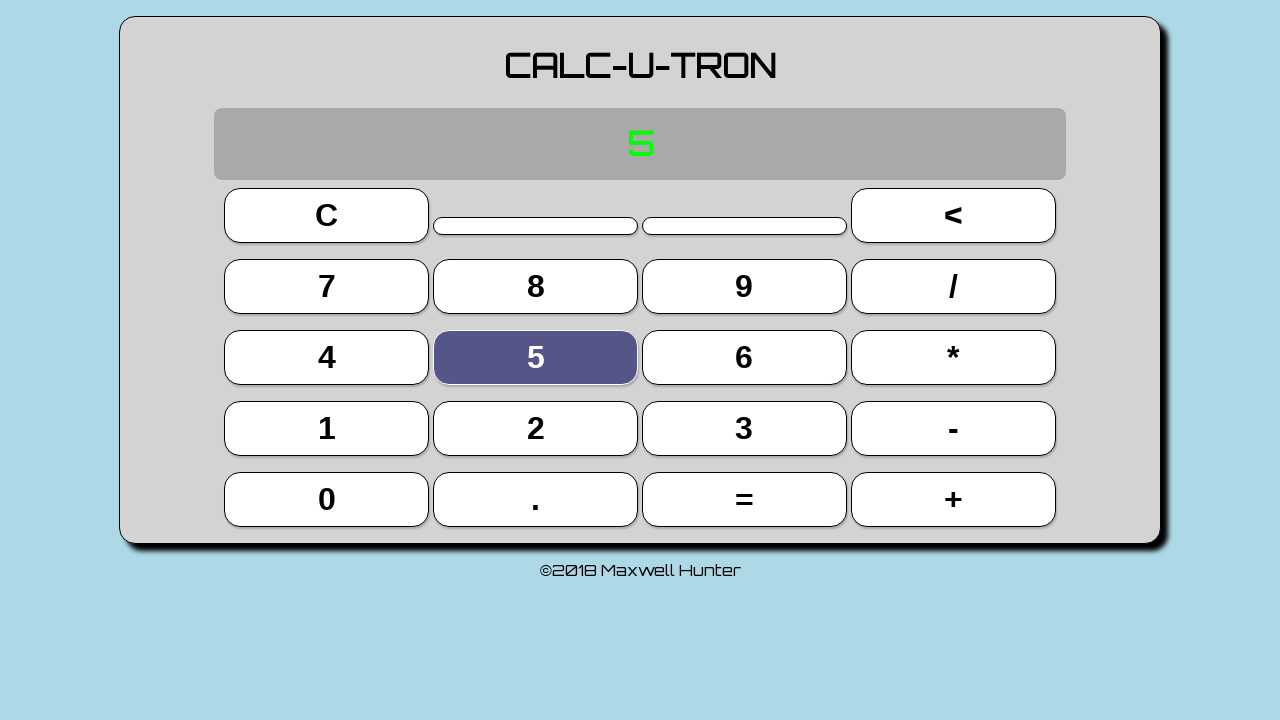

Clicked plus button after 5 at (953, 499) on button >> nth=19
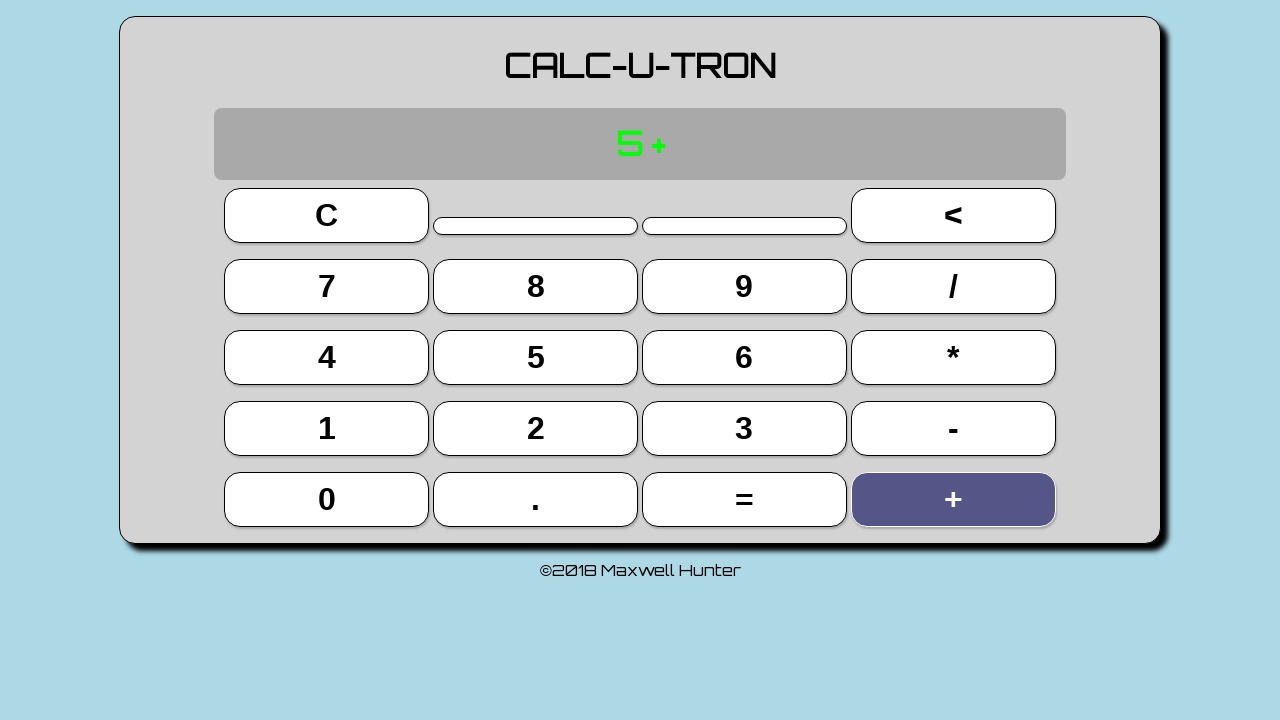

Clicked button 7 at (327, 286) on button >> nth=4
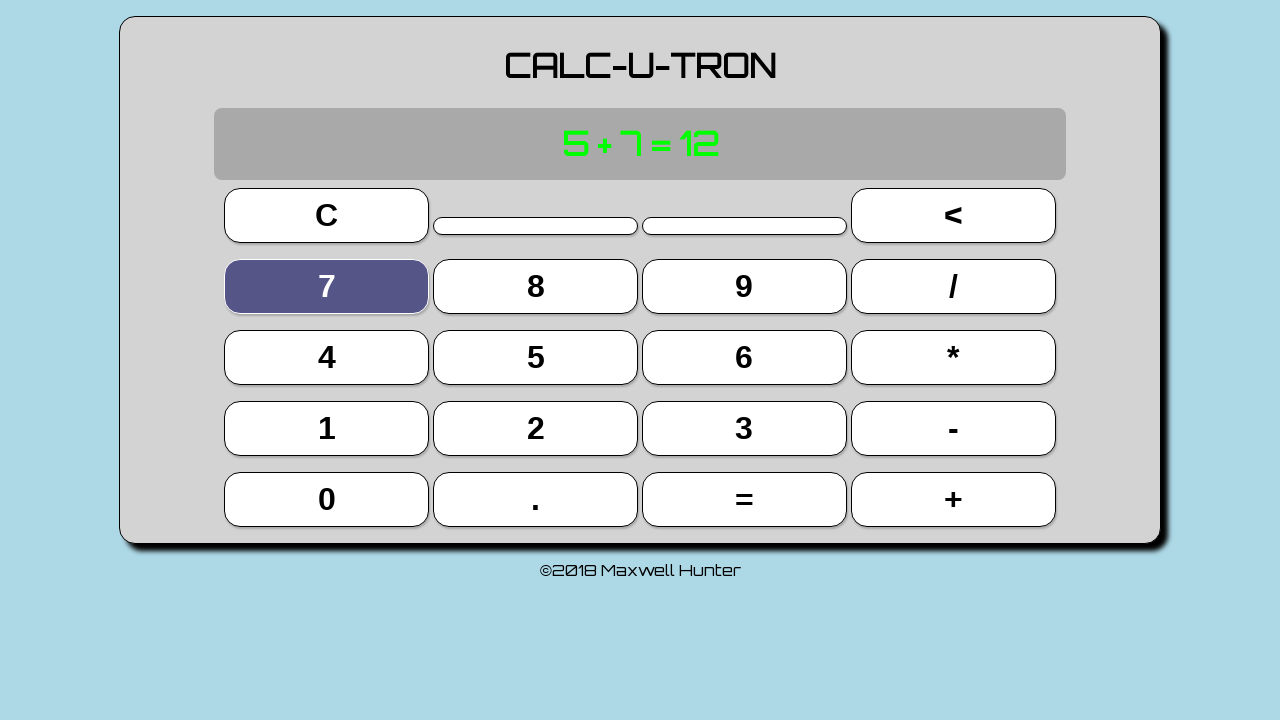

Clicked plus button after 7 at (953, 499) on button >> nth=19
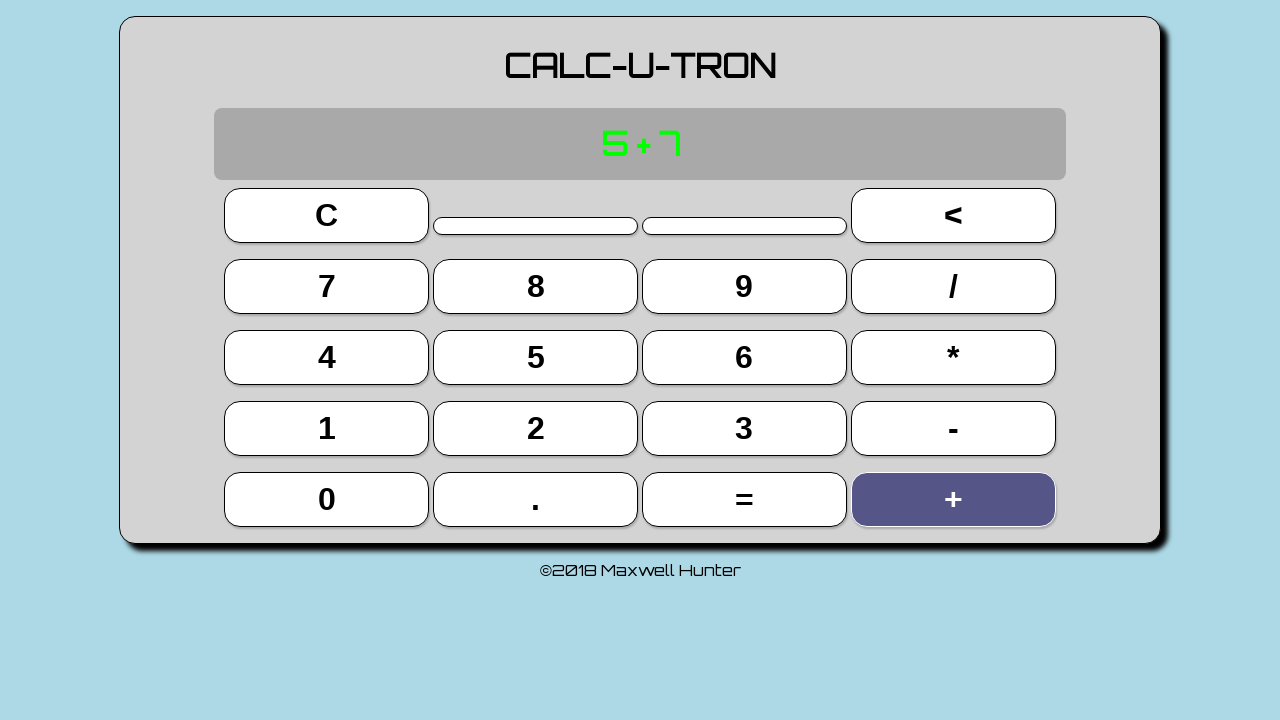

Located display element
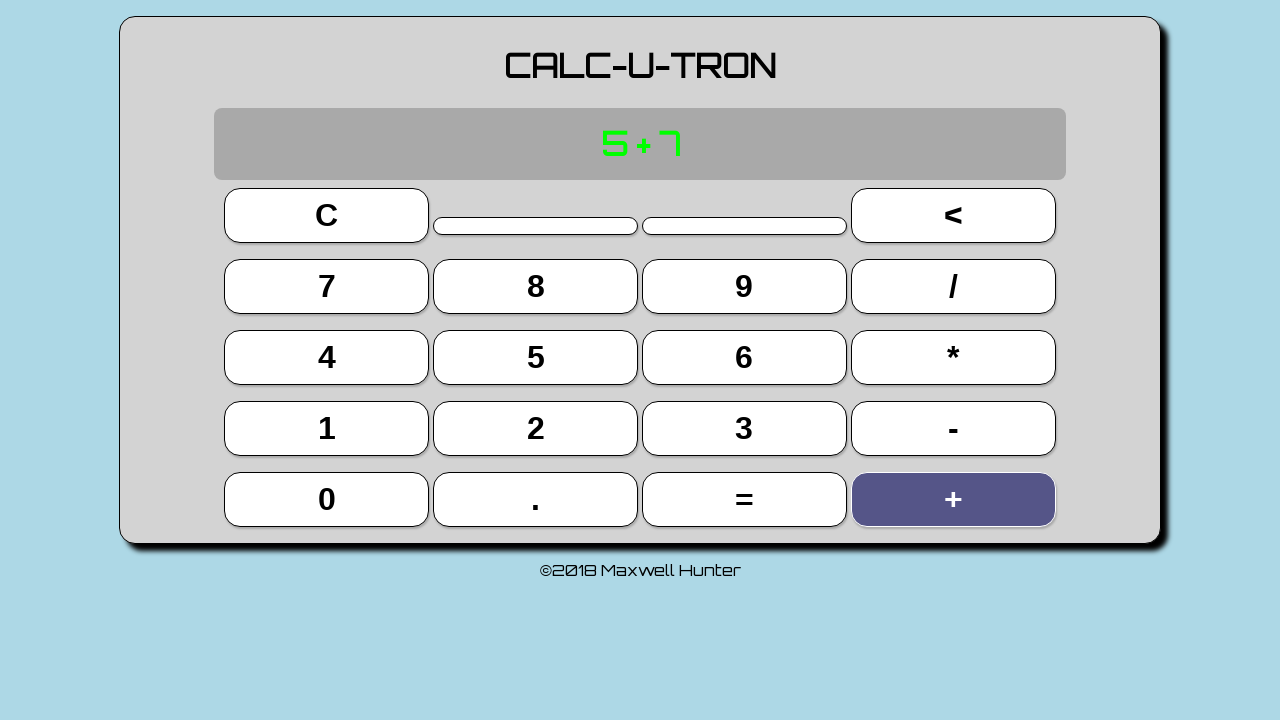

Verified display shows pending operation '5 + 7'
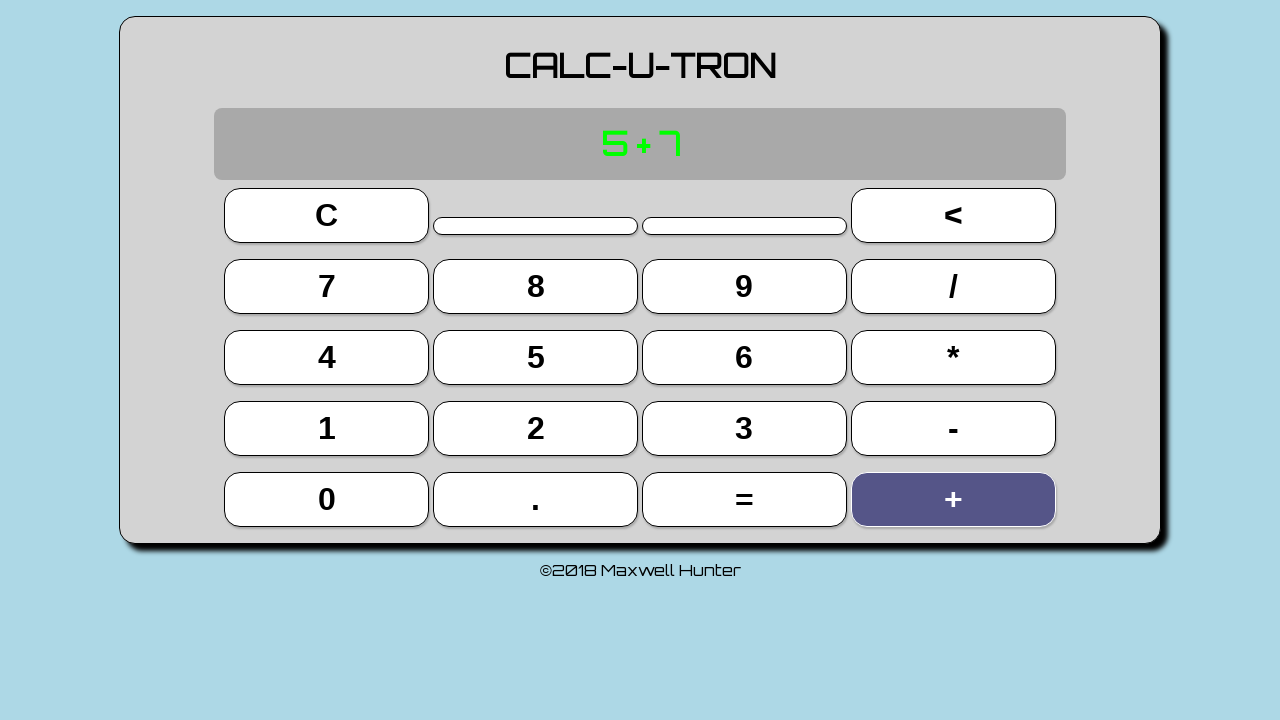

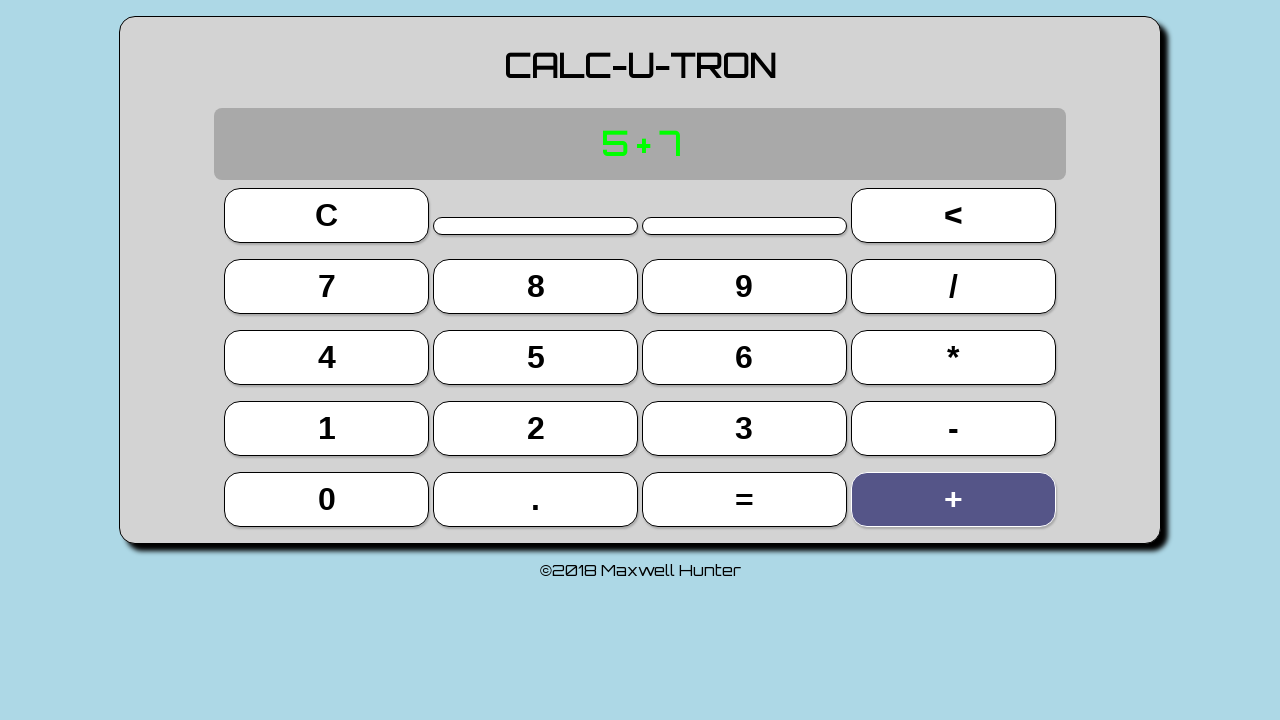